Tests that the overview panel on the keyboard accessibility demo page closes properly when clicking the close control button, verifying the aria-expanded attribute changes to "false".

Starting URL: http://build.fluidproject.org/infusion/demos/keyboard-a11y/

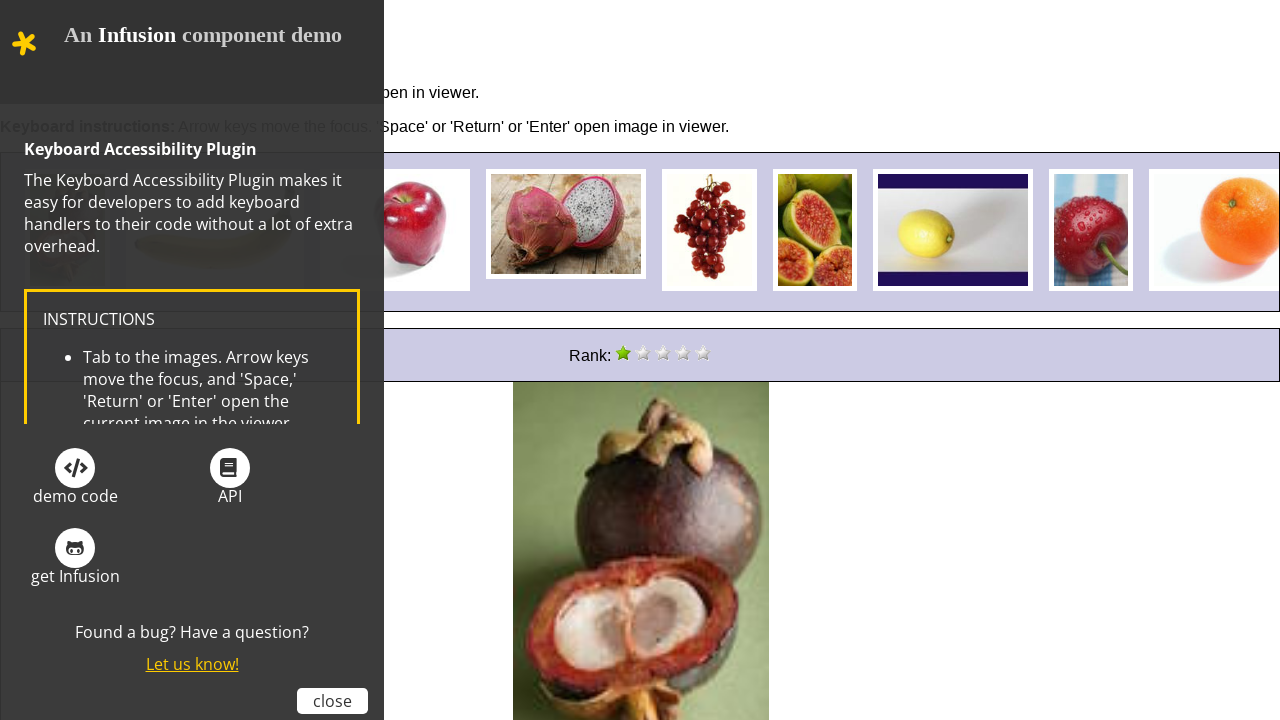

Clicked the overview panel close control button at (332, 701) on .fl-overviewPanel-closeControl
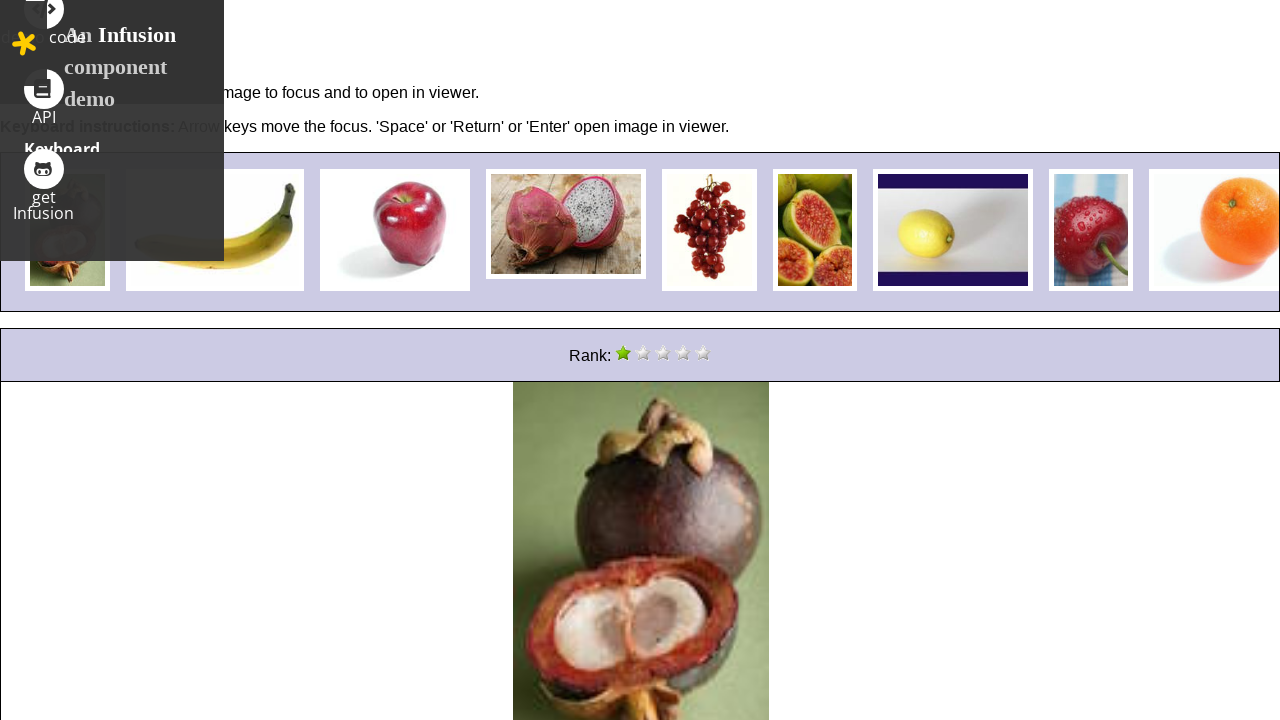

Verified that aria-expanded attribute changed to 'false', confirming the overview panel is closed
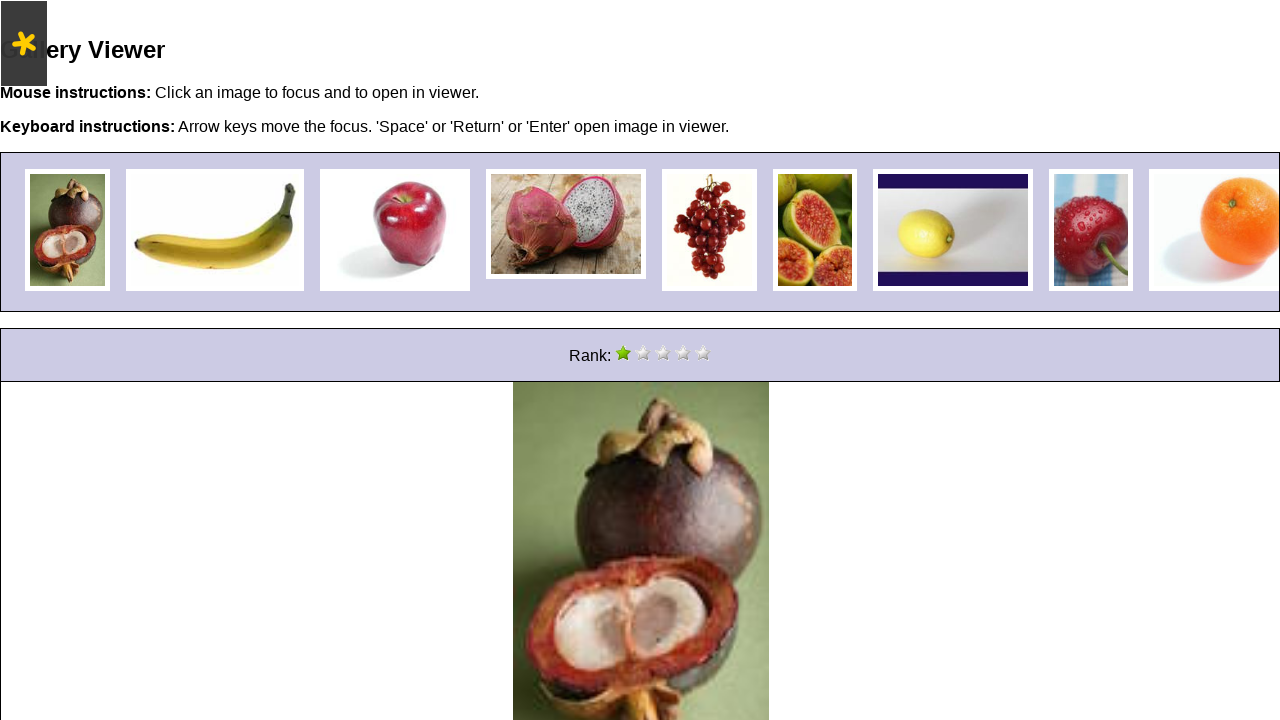

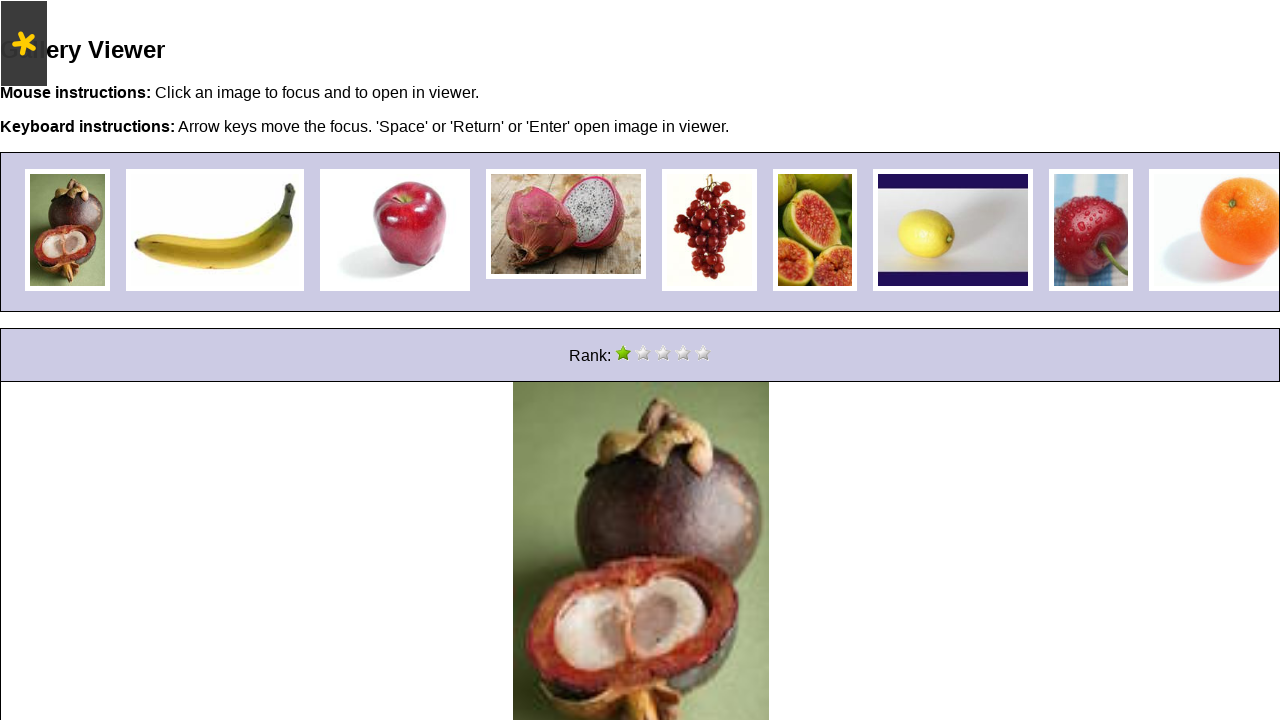